Verifies that the Monthly Activity Trends chart title is present and displays the correct text

Starting URL: https://scratch.mit.edu/statistics

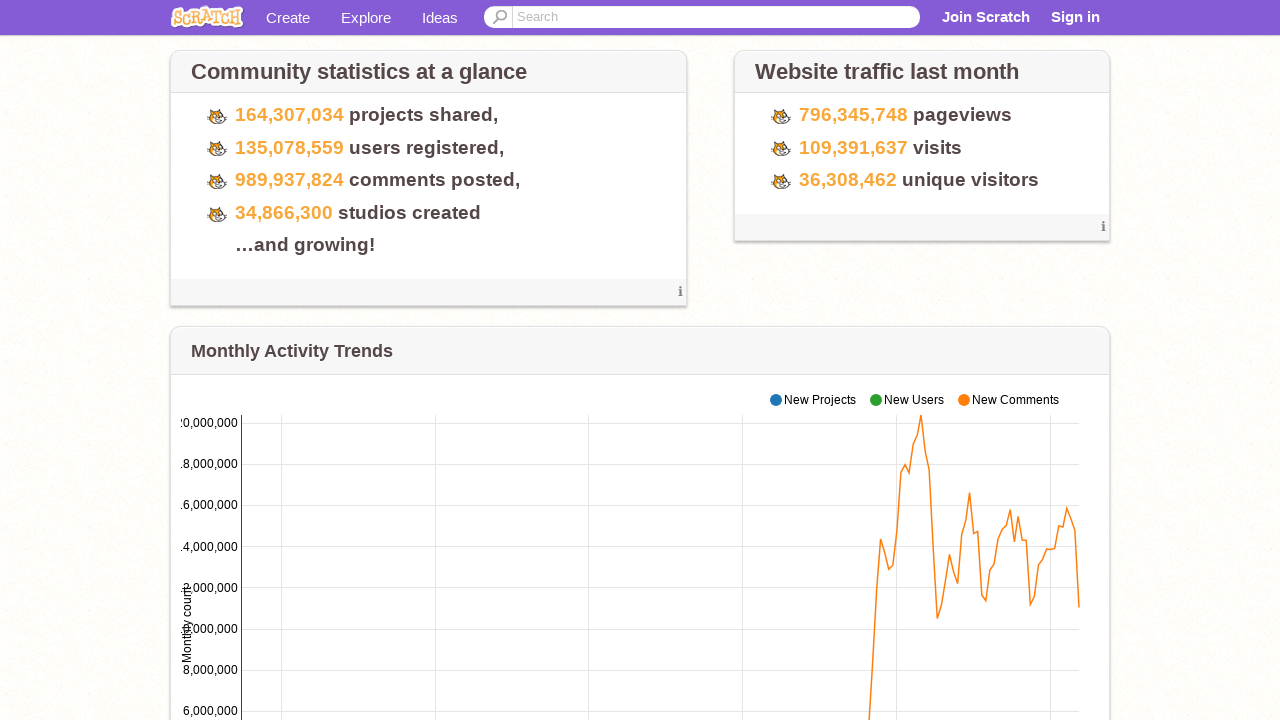

Navigated to Scratch statistics page
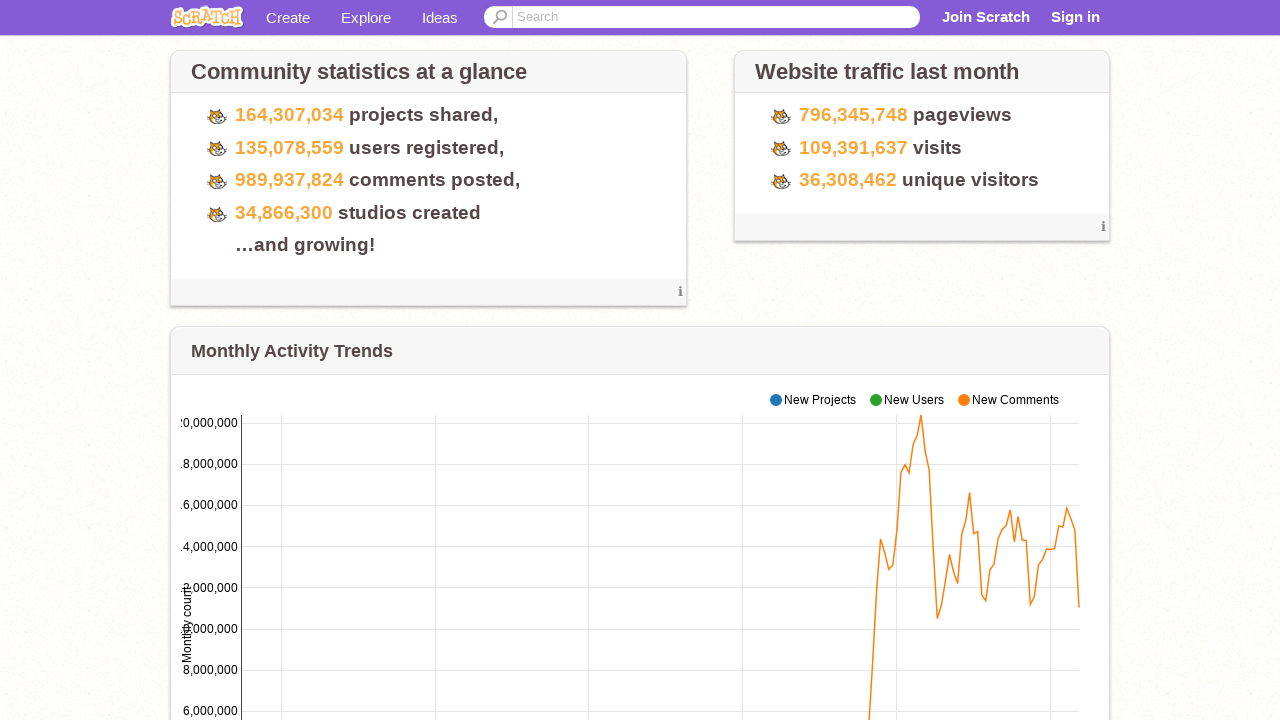

Waited for Monthly Activity Trends chart title element to load
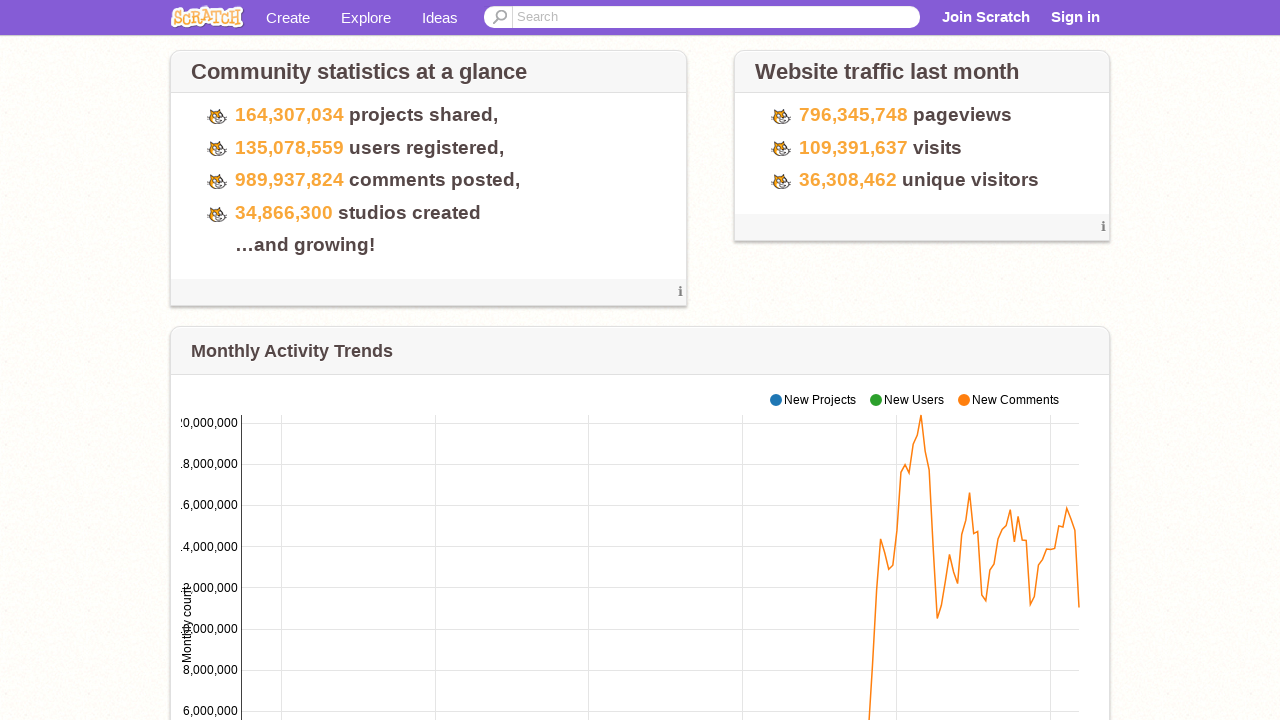

Extracted chart title text: 'Monthly Activity Trends'
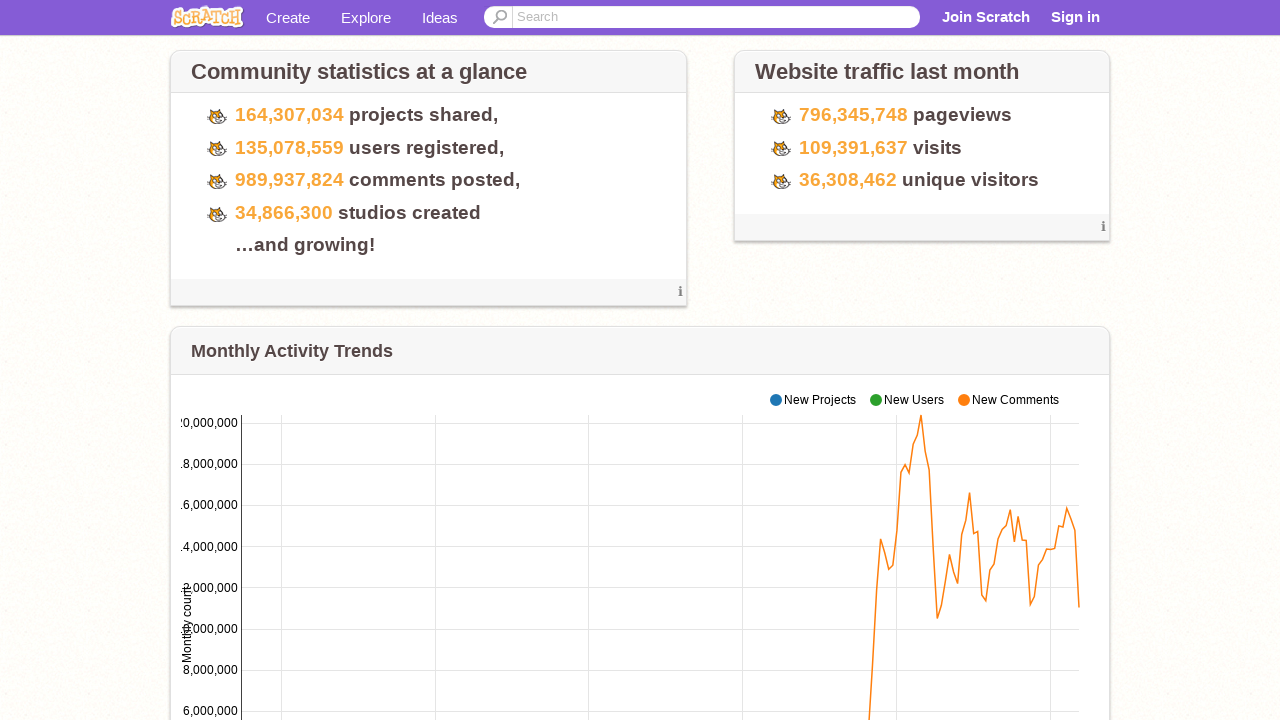

Verified that chart title is exactly 'Monthly Activity Trends'
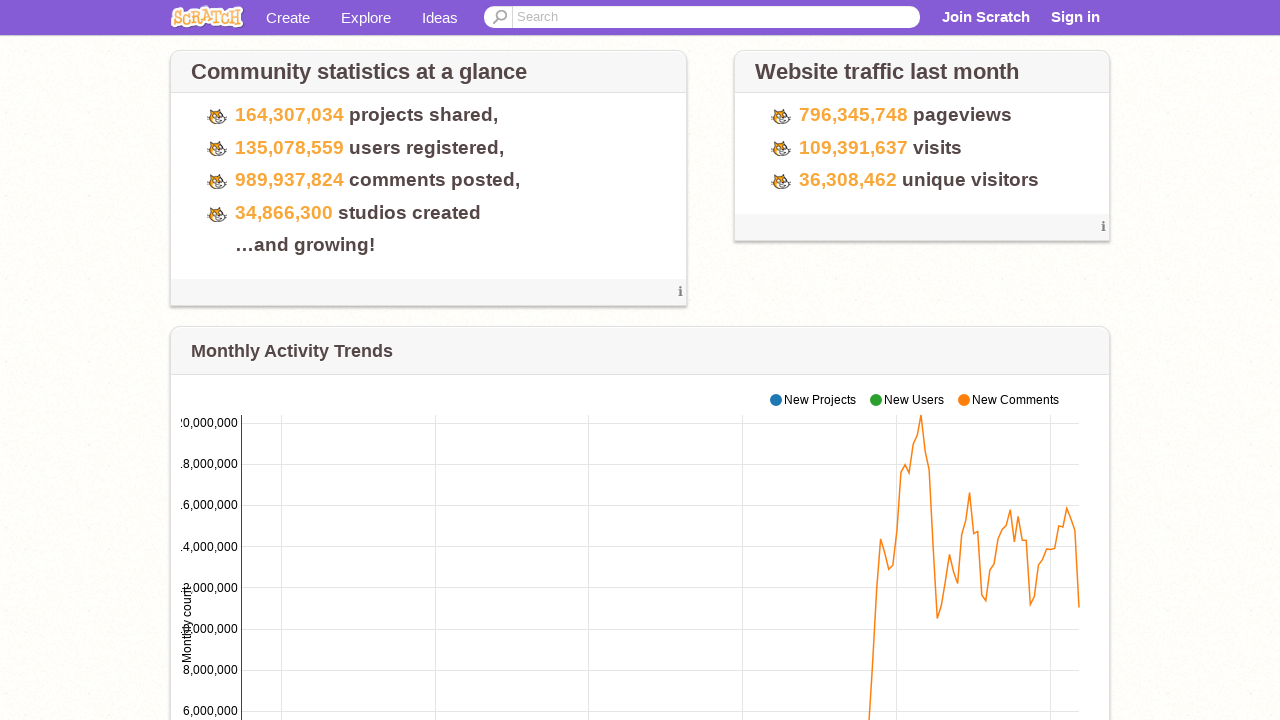

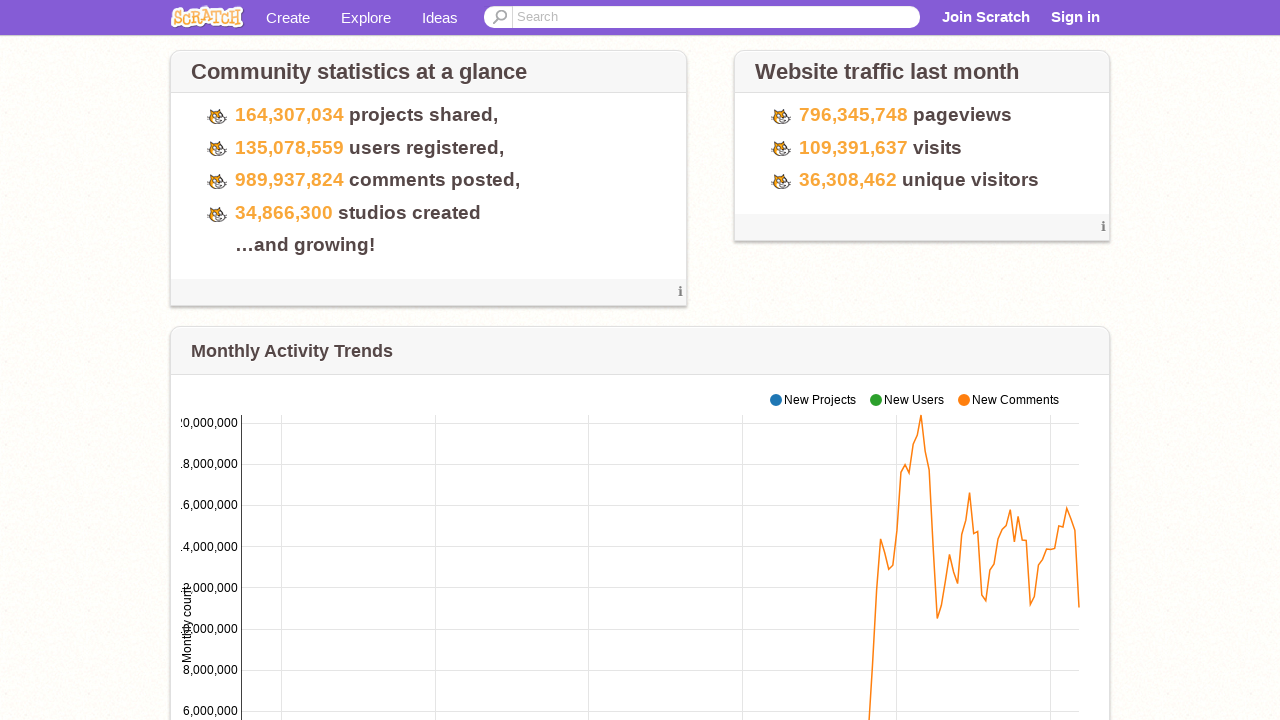